Tests file upload functionality by selecting a file and verifying successful upload message

Starting URL: https://the-internet.herokuapp.com/upload

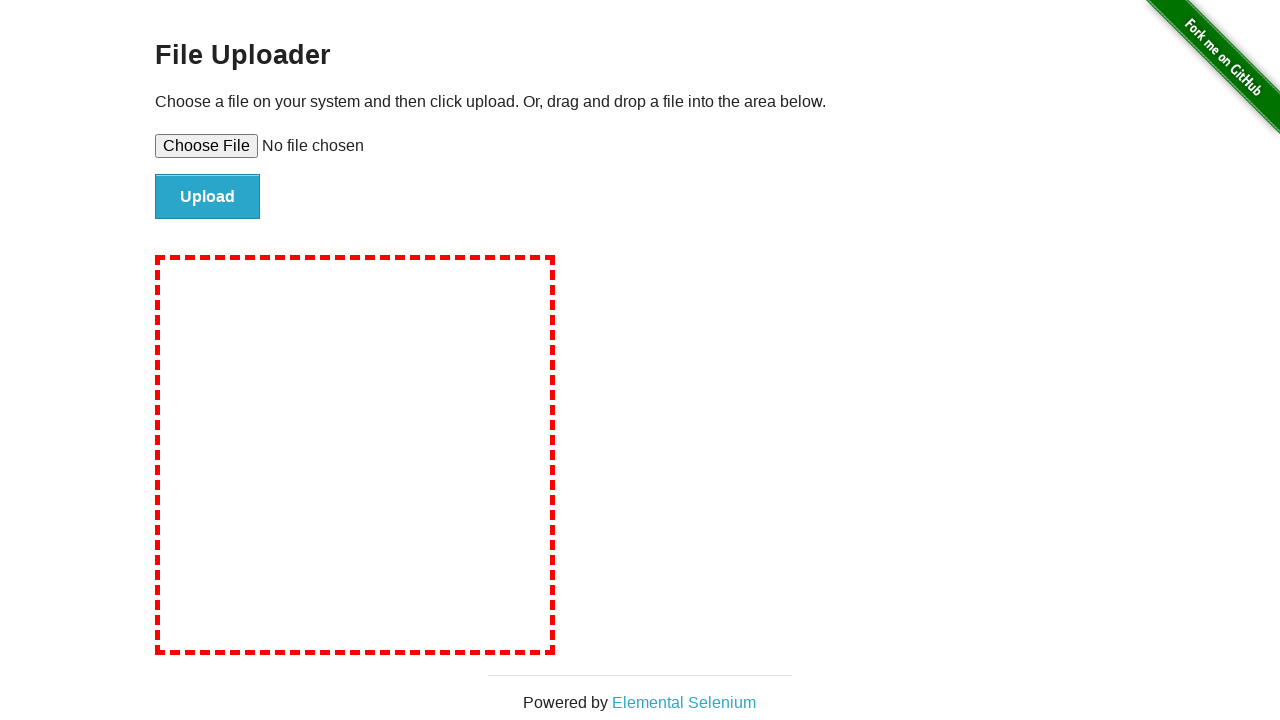

Navigated to file upload page
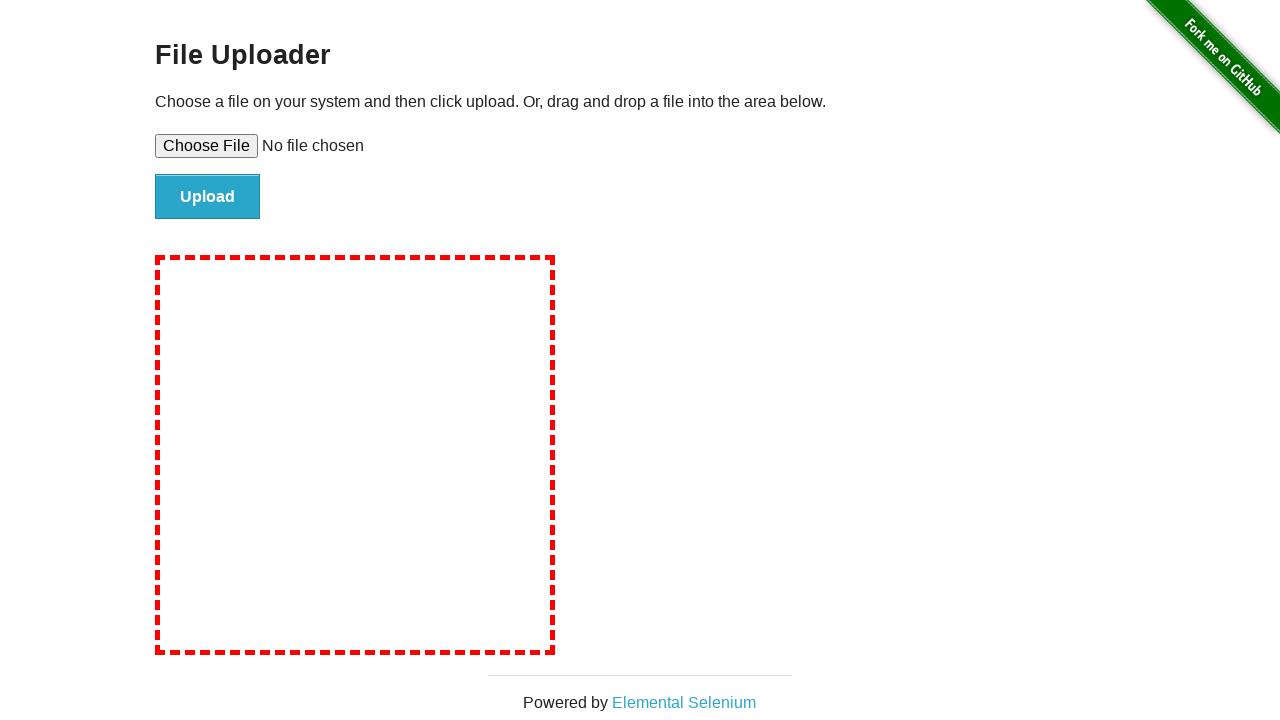

Selected test.png file for upload
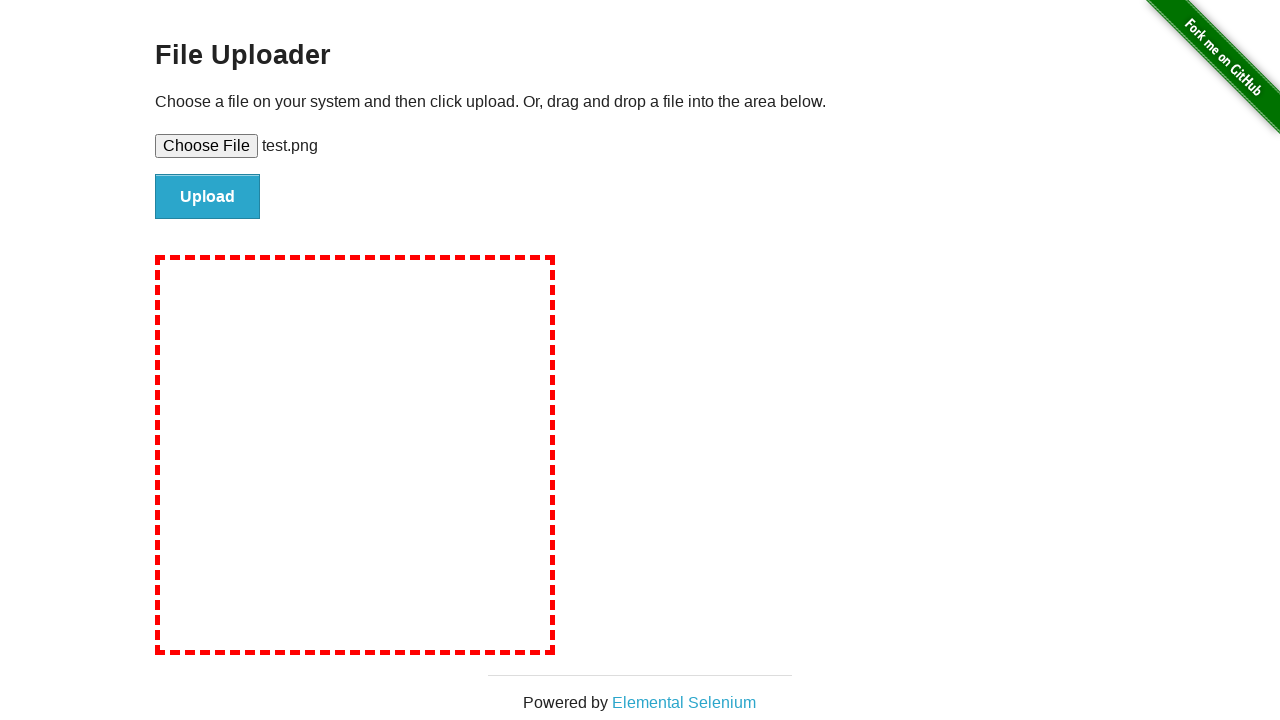

Clicked the upload submit button at (208, 197) on #file-submit
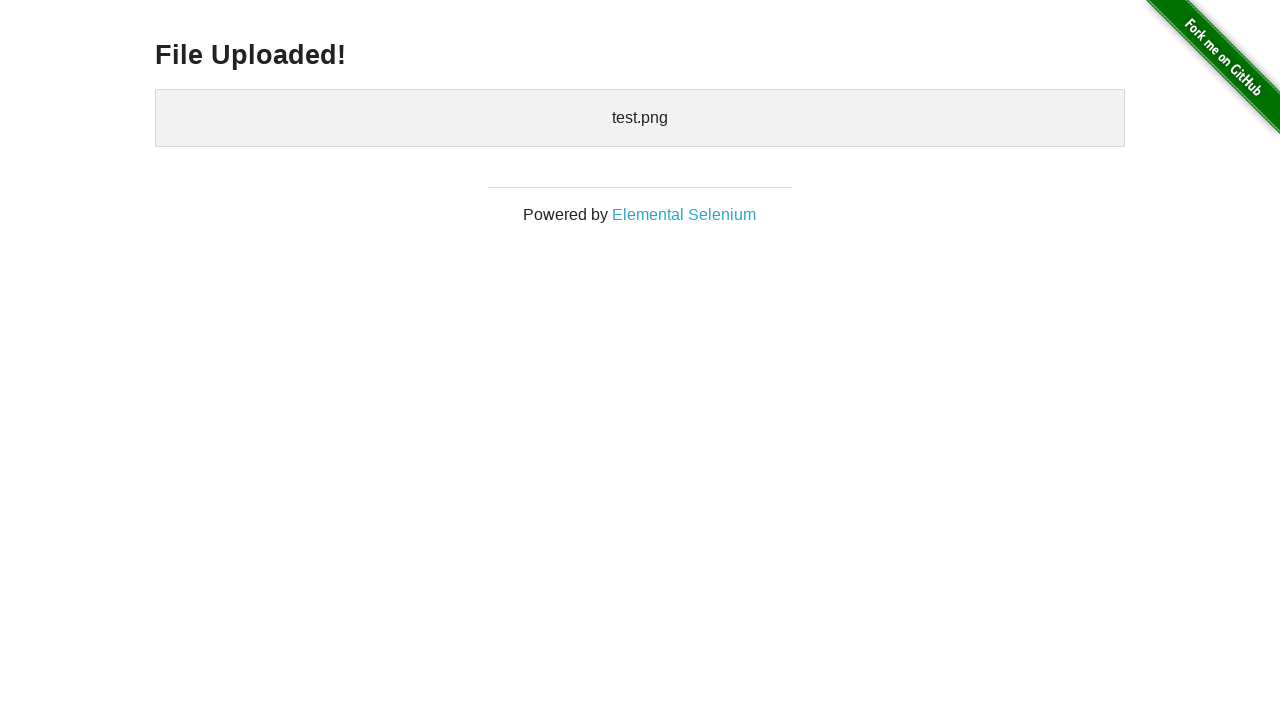

File upload success message appeared
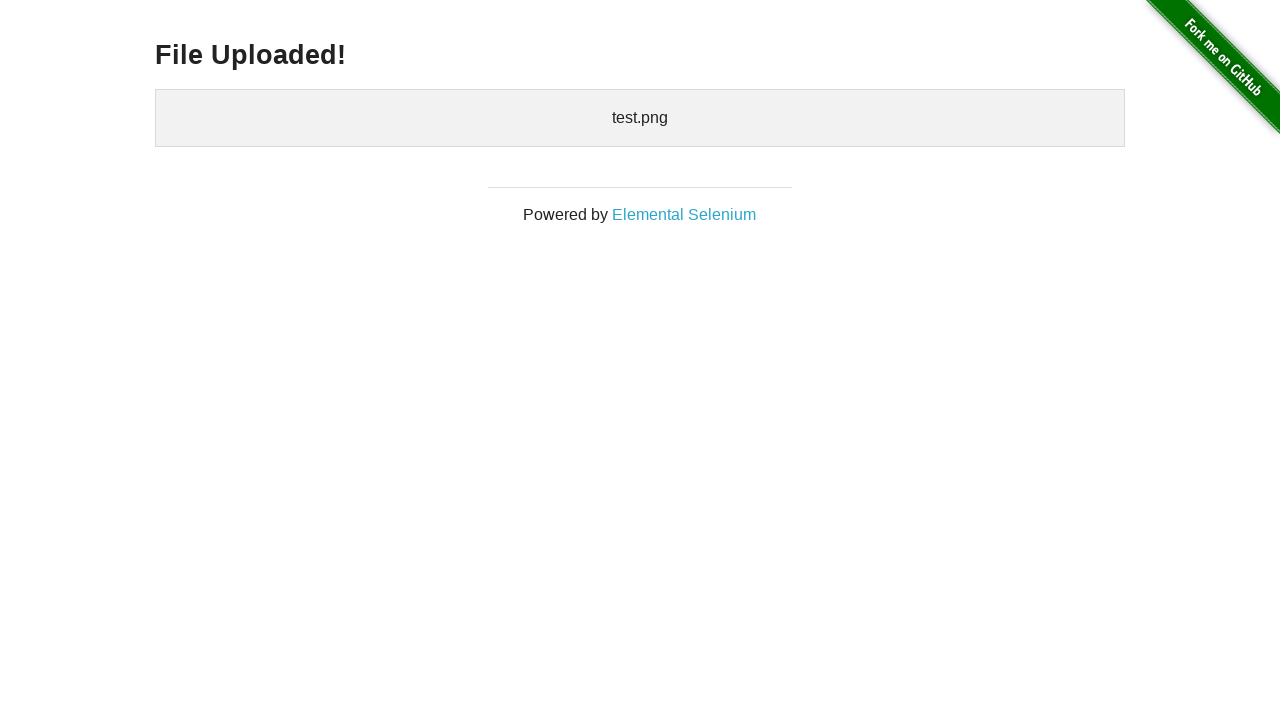

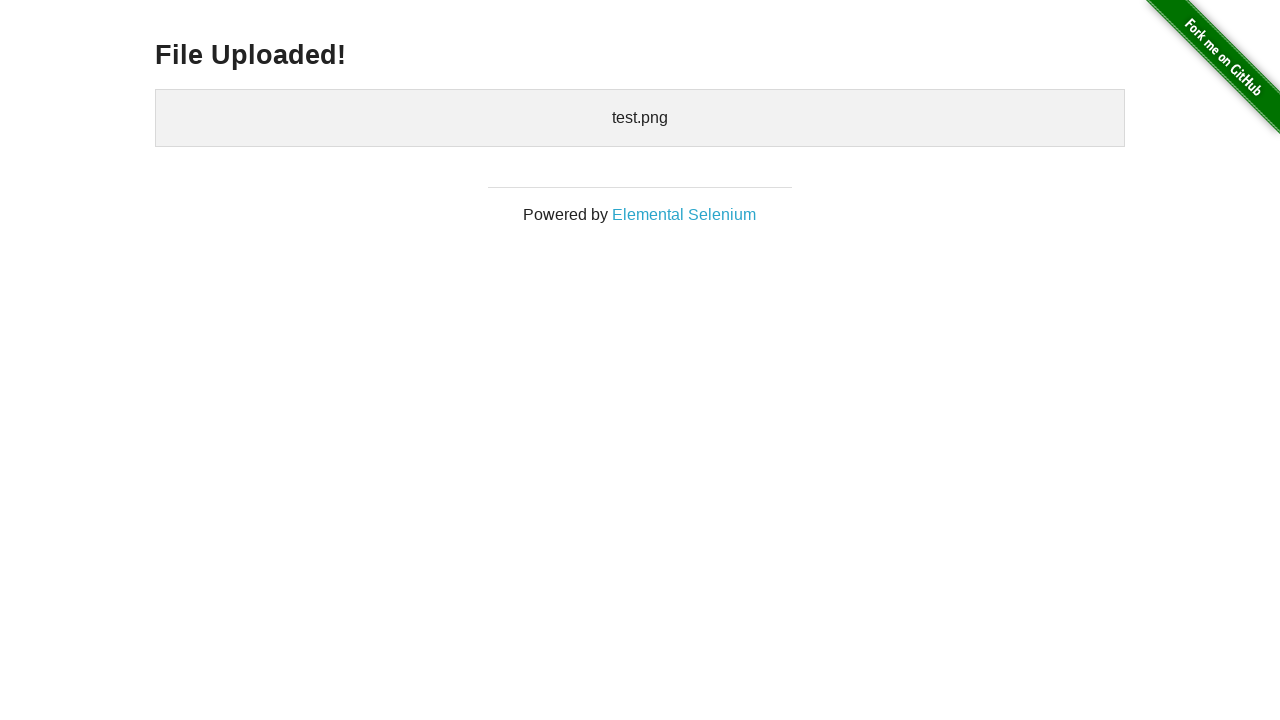